Tests Indian Railways train search functionality by entering source and destination stations and viewing available trains

Starting URL: https://erail.in/

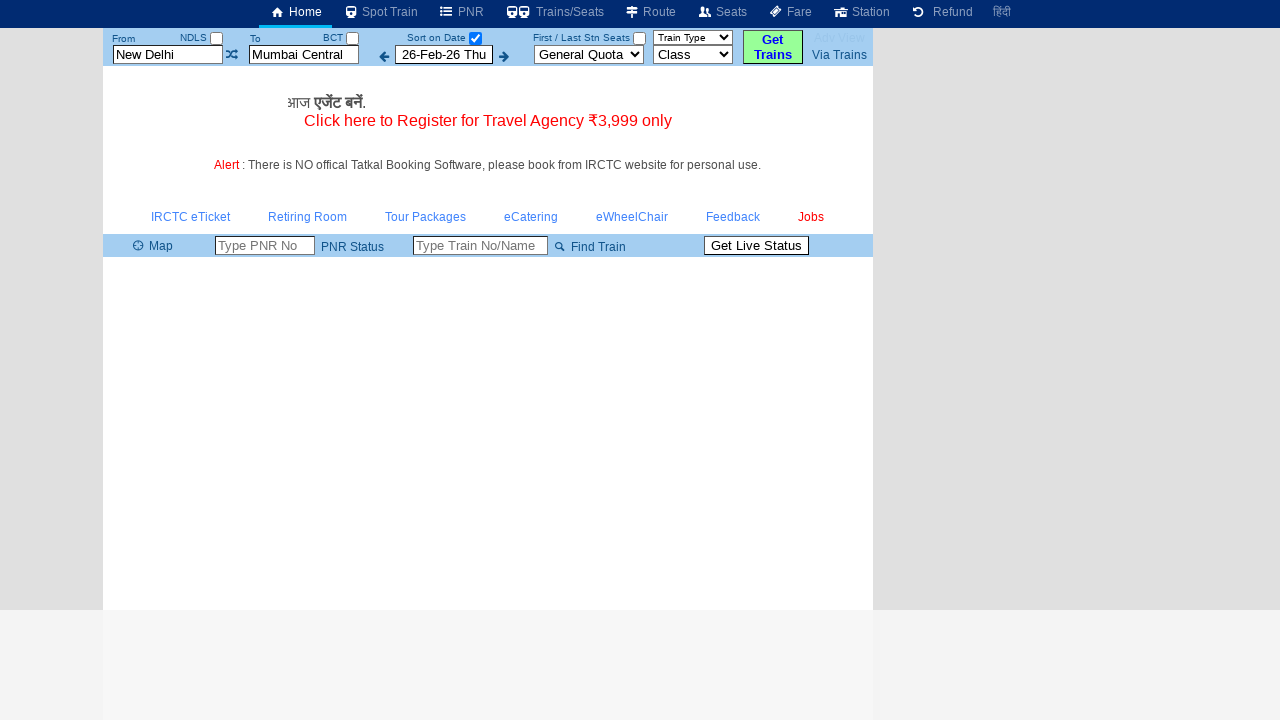

Unchecked the date selection checkbox at (475, 38) on #chkSelectDateOnly
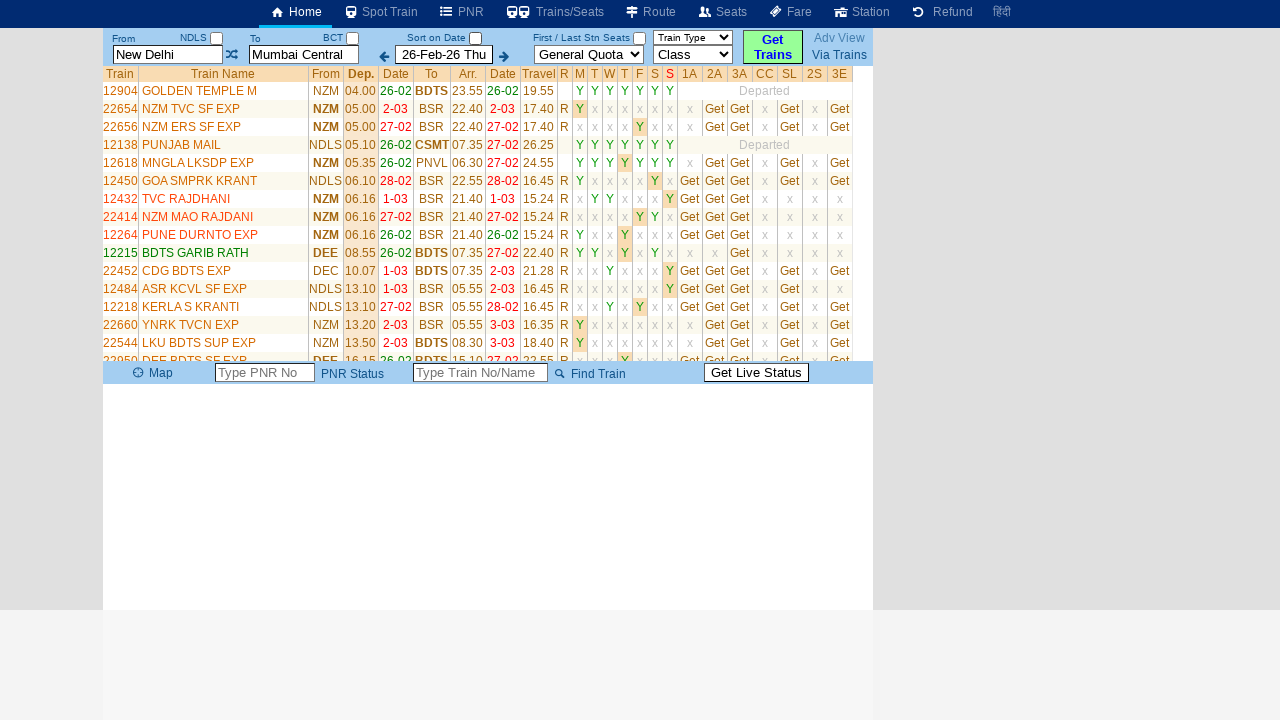

Cleared source station field on #txtStationFrom
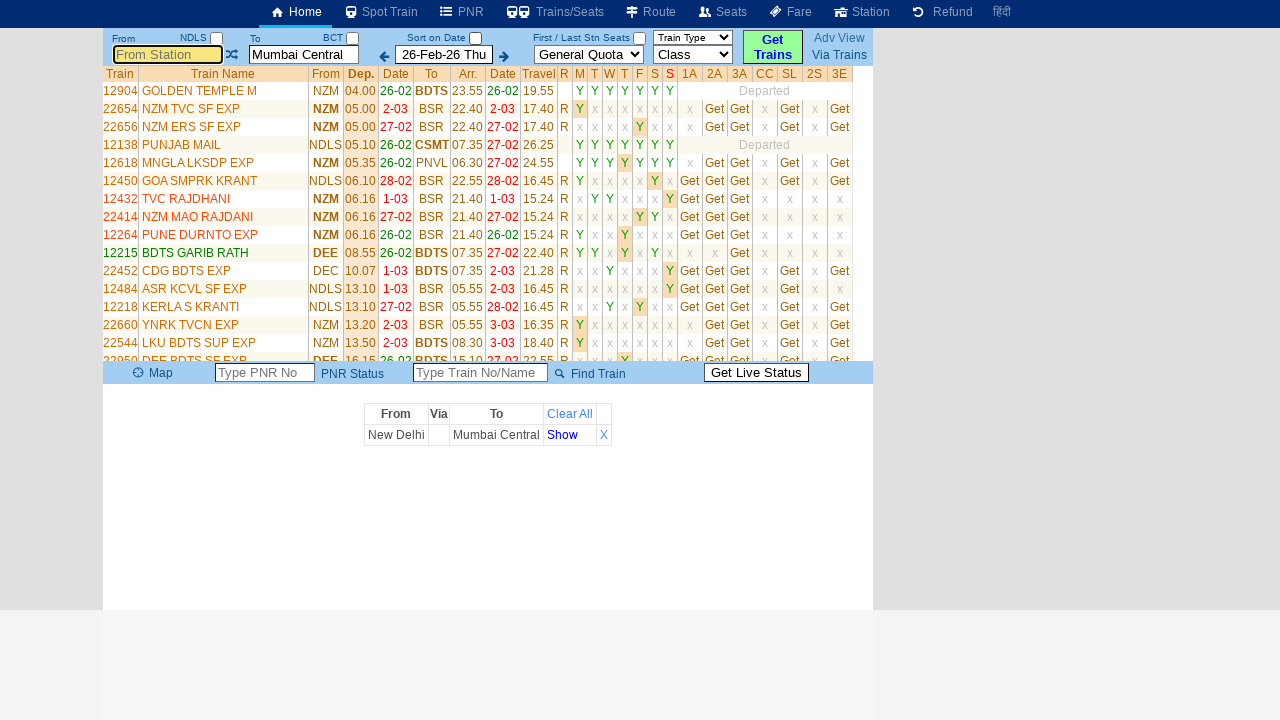

Entered 'Chennai Egmore' as source station on #txtStationFrom
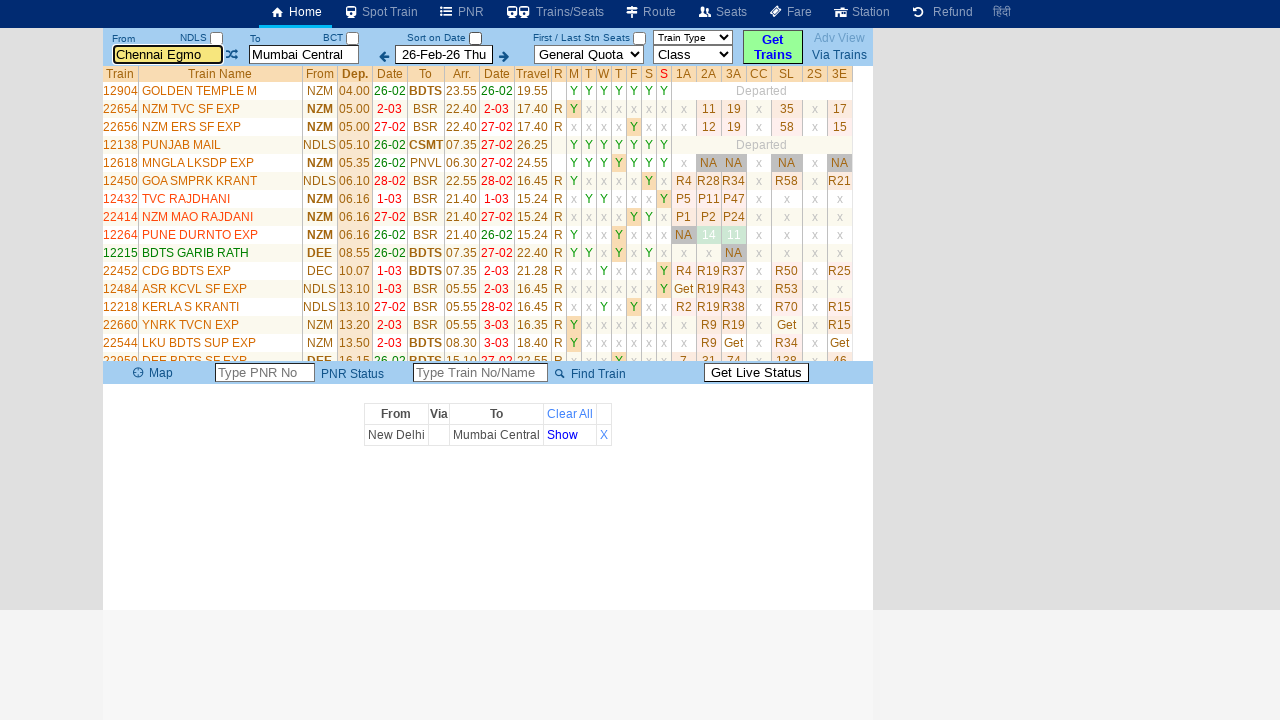

Pressed Enter to confirm source station on #txtStationFrom
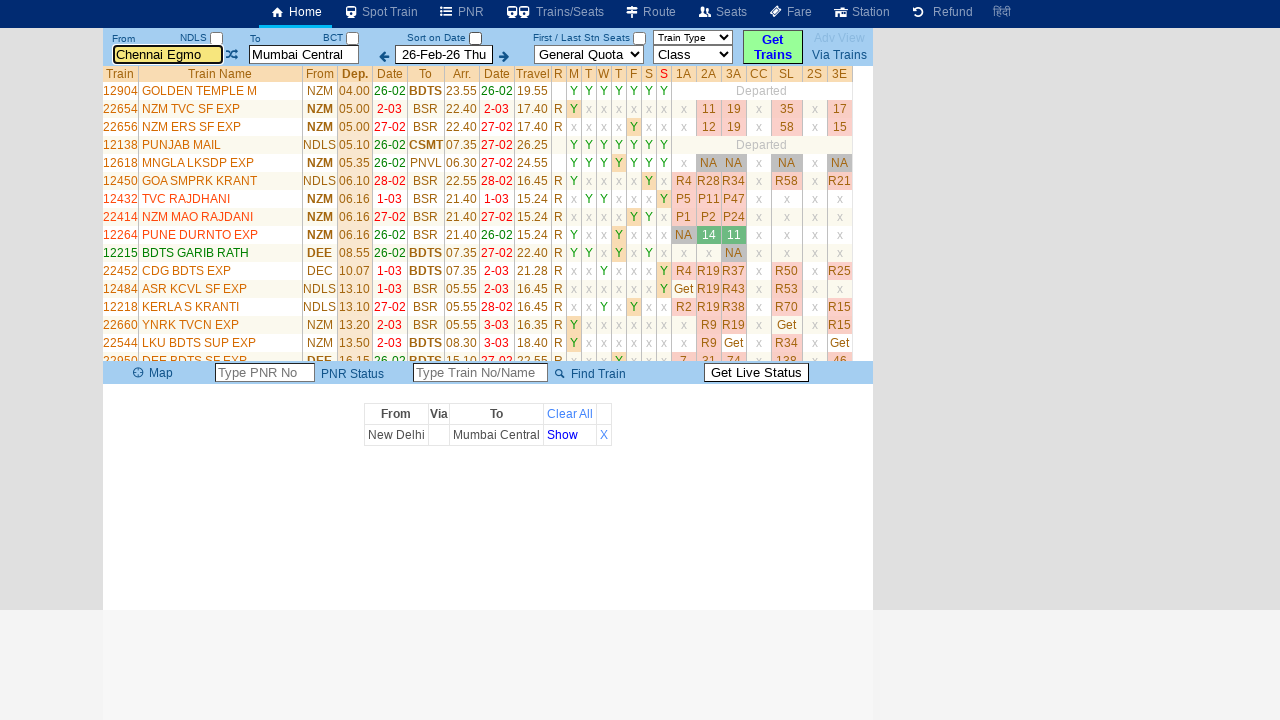

Cleared destination station field on #txtStationTo
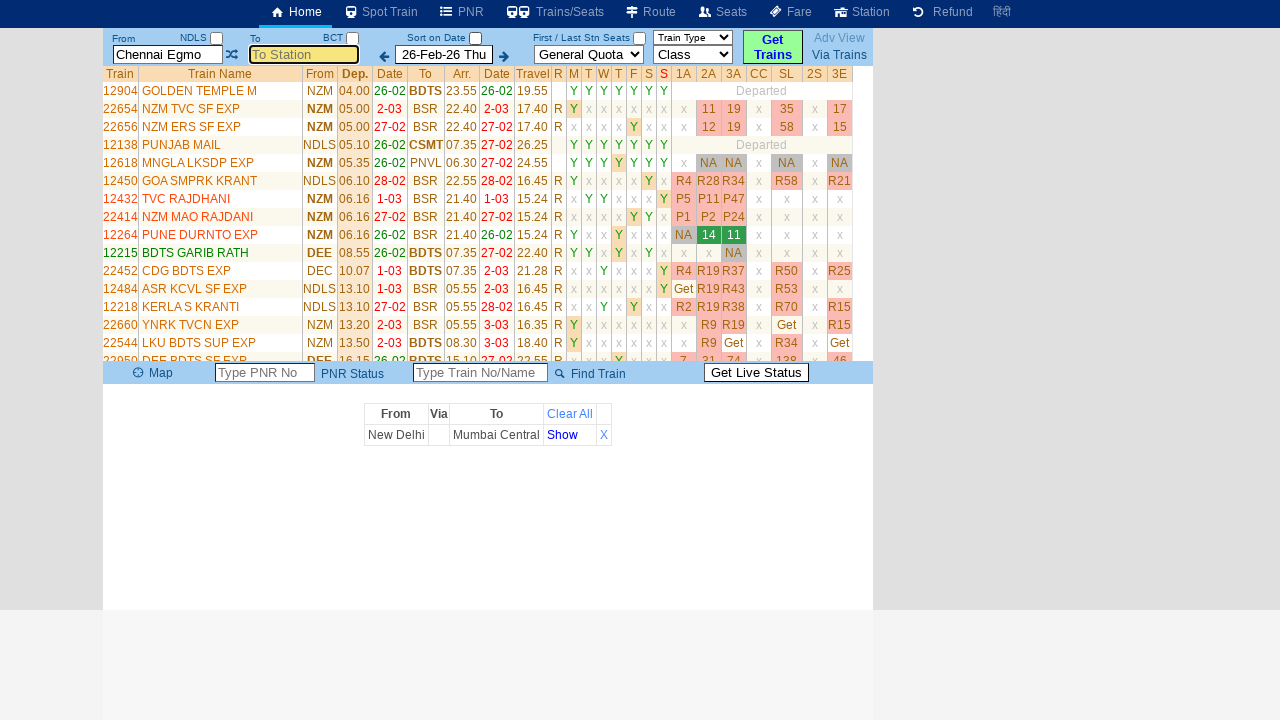

Entered 'Kumbakonam' as destination station on #txtStationTo
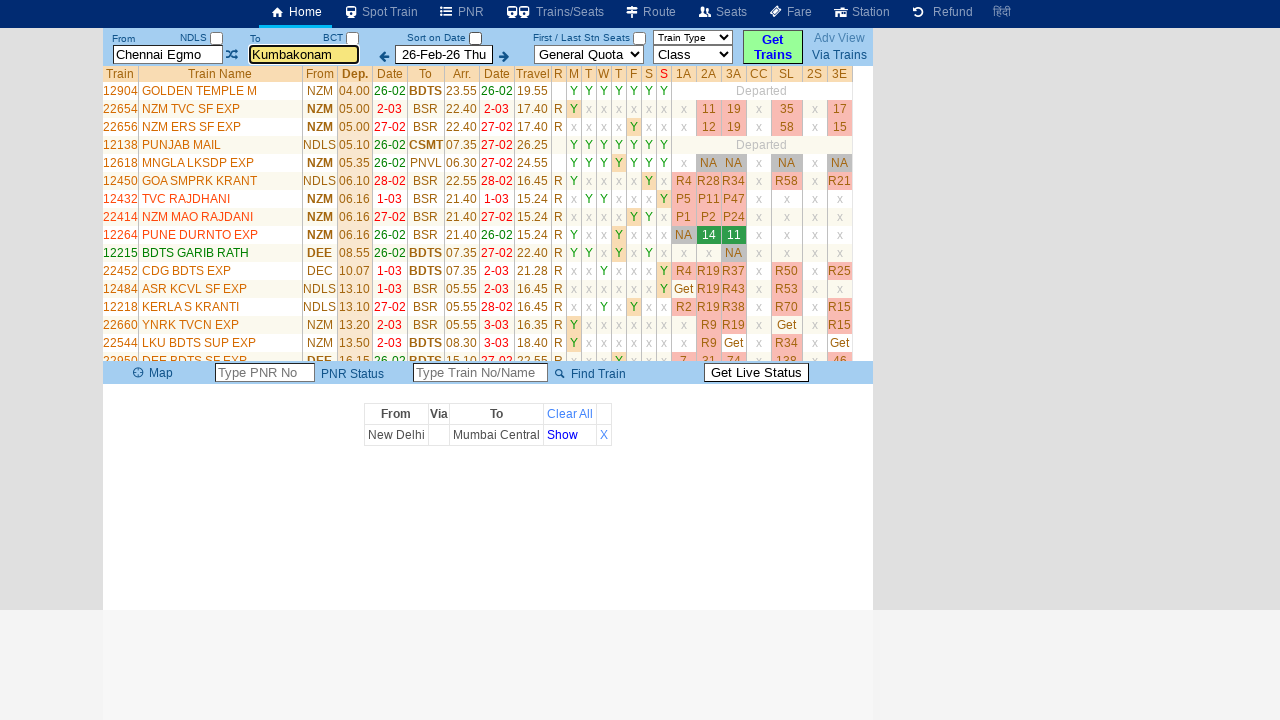

Pressed Enter to confirm destination station on #txtStationTo
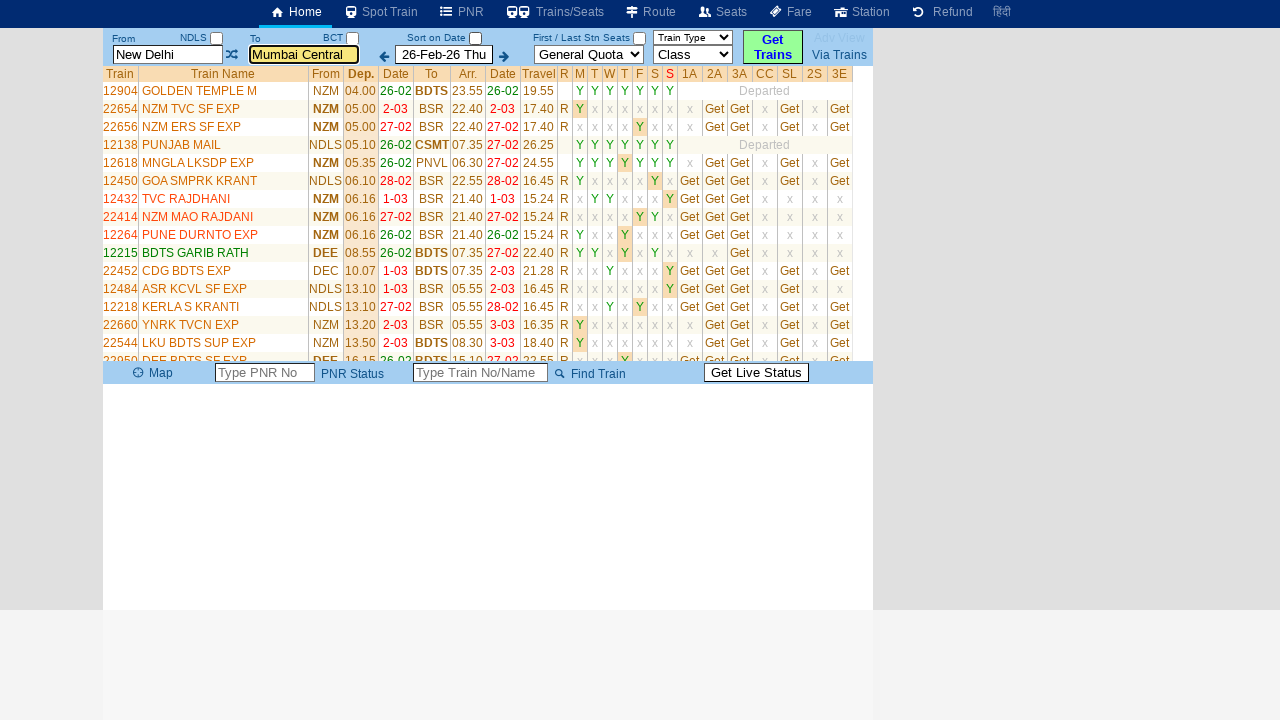

Train list table loaded successfully
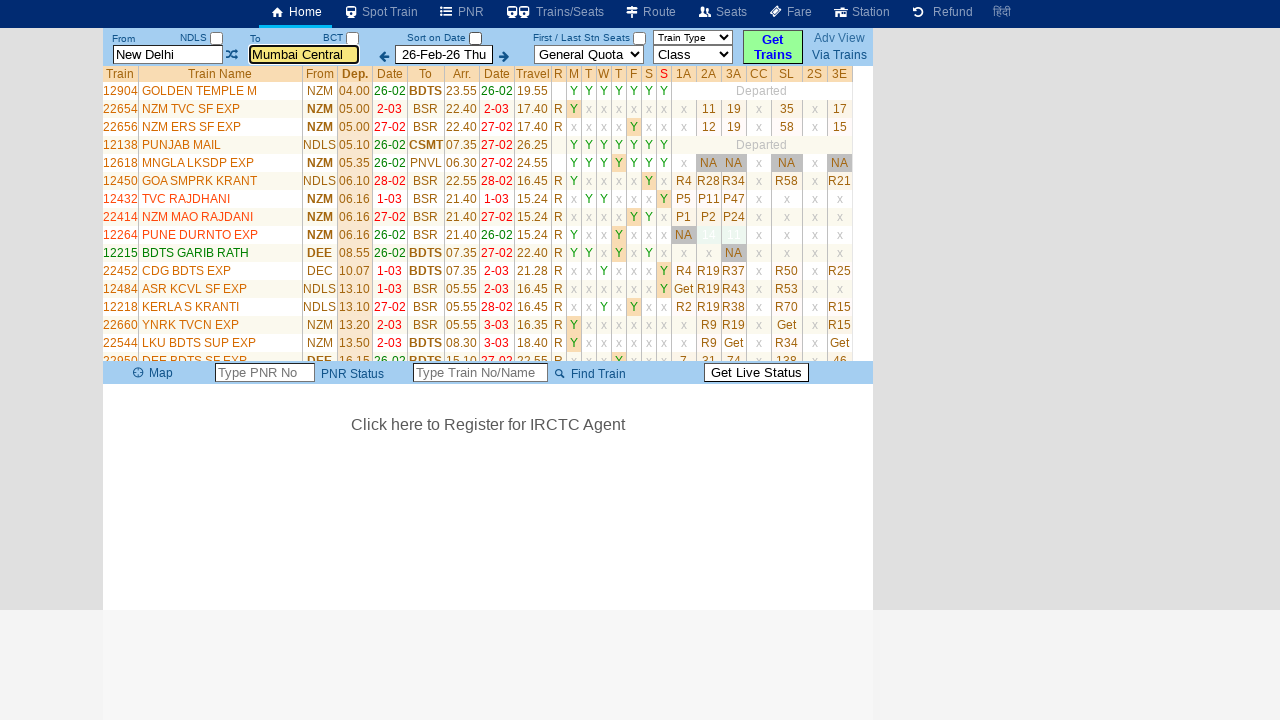

Verified train list is displayed with 1 table(s) found
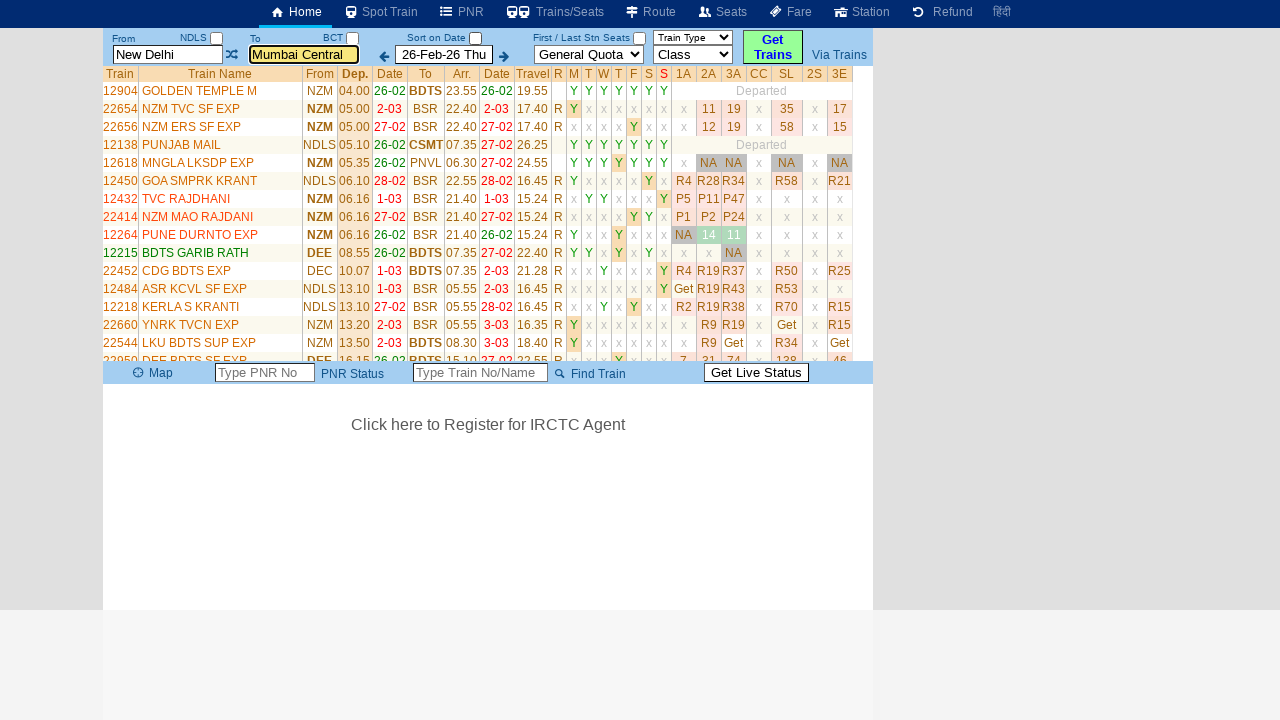

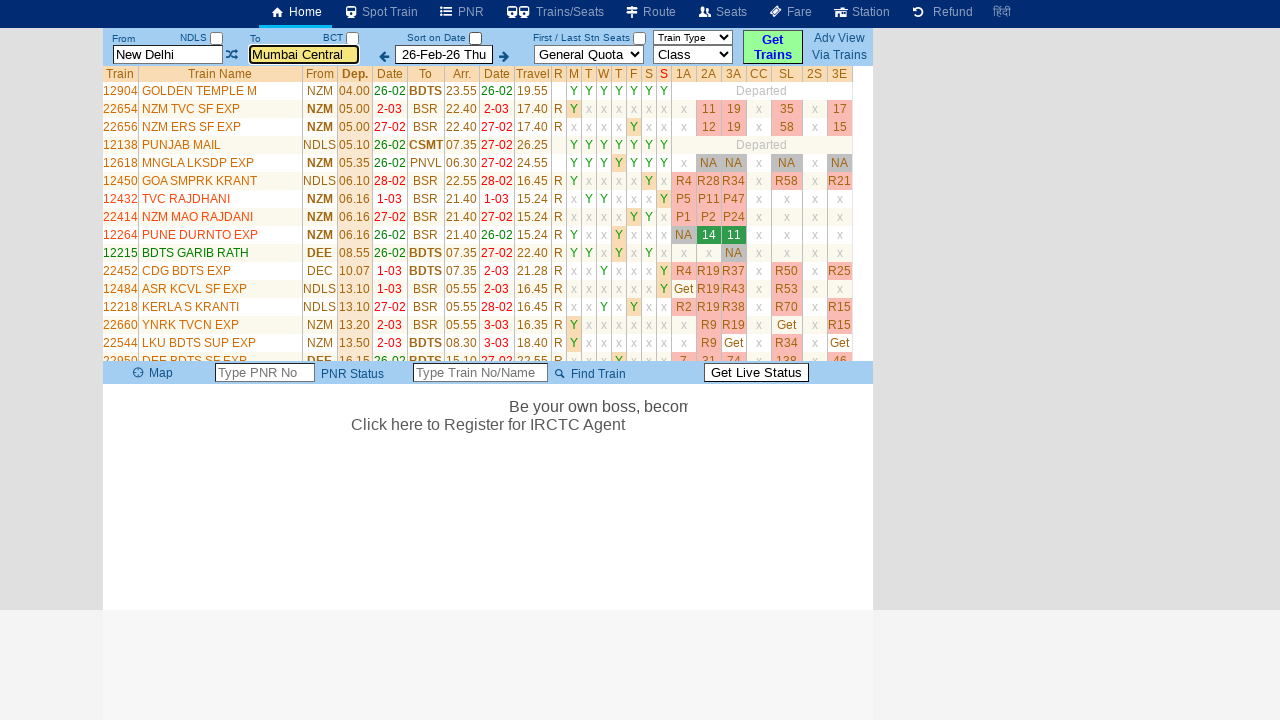